Navigates to the Minerva tracker website and verifies that location information, countdown timer, location image, and inventory items are displayed on the page.

Starting URL: https://www.whereisminerva.com

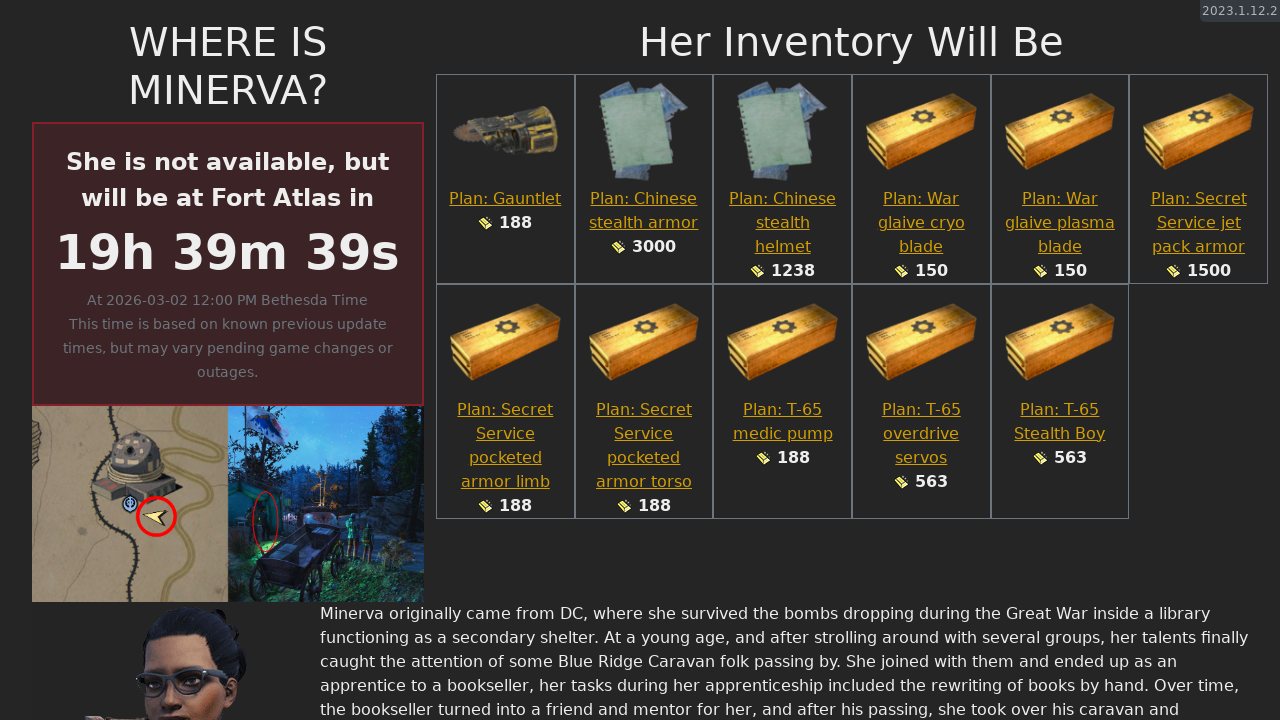

Navigated to Minerva tracker website
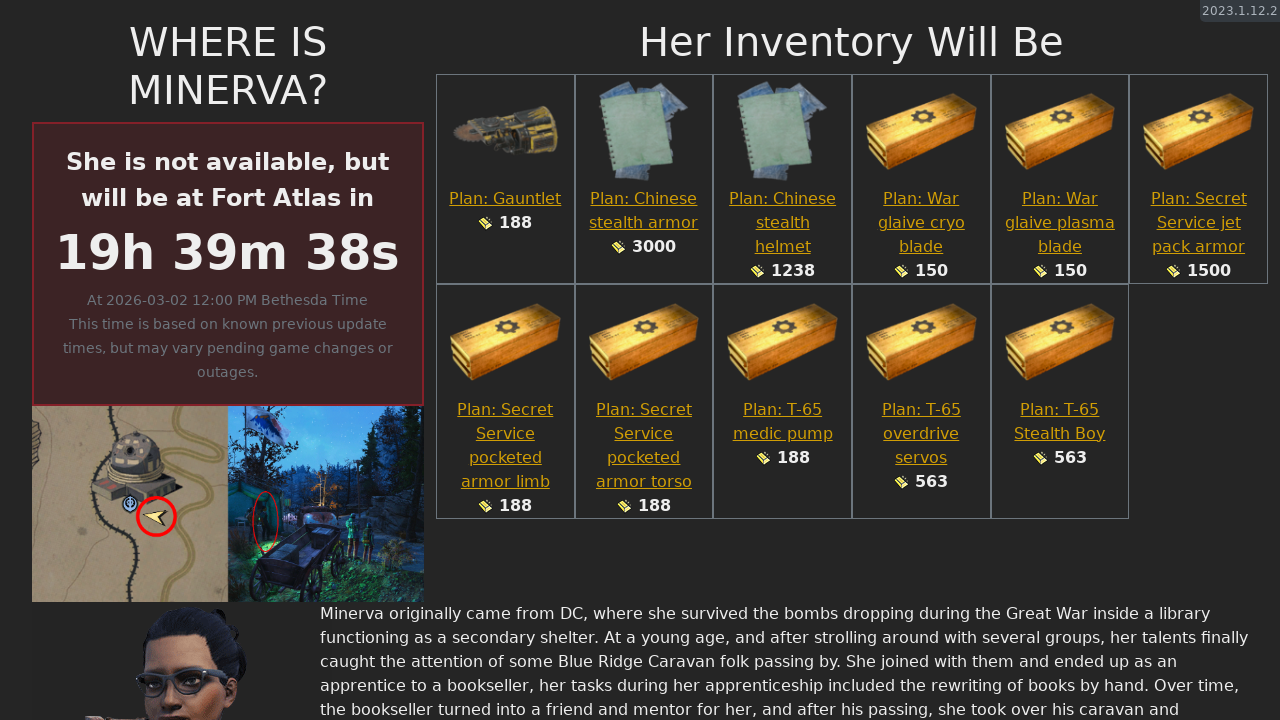

Location header became visible
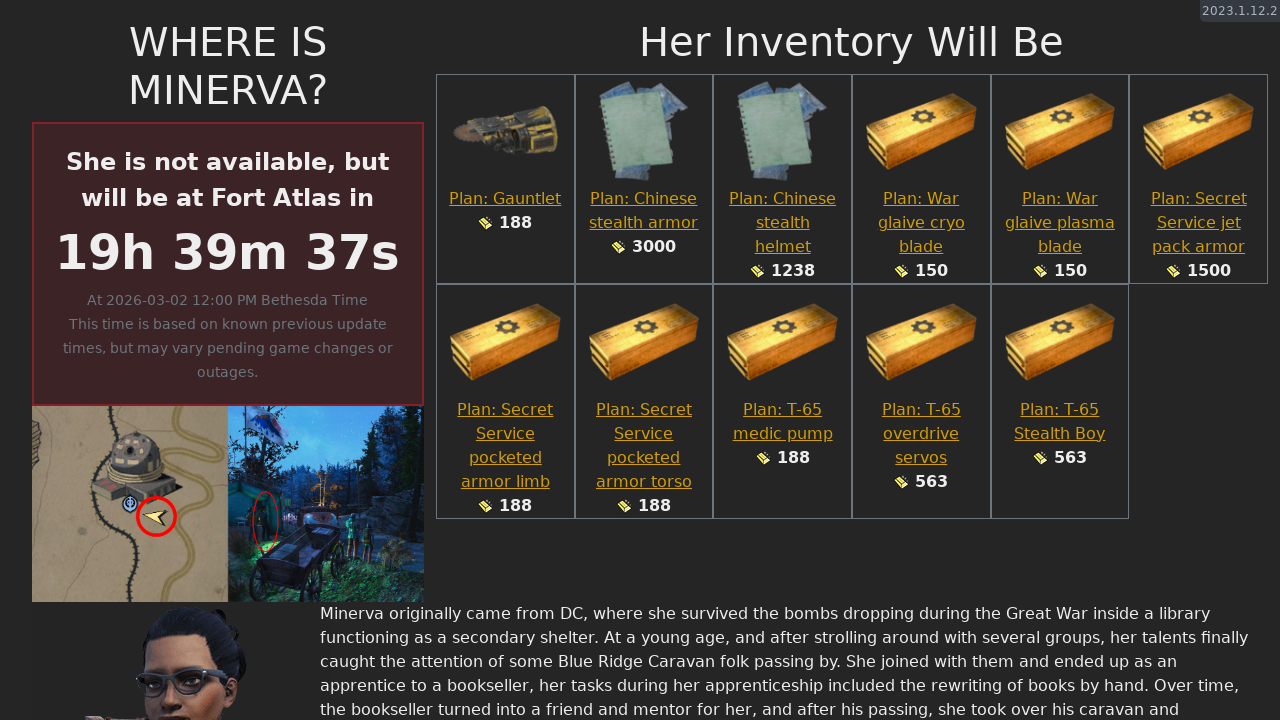

Countdown timer element loaded
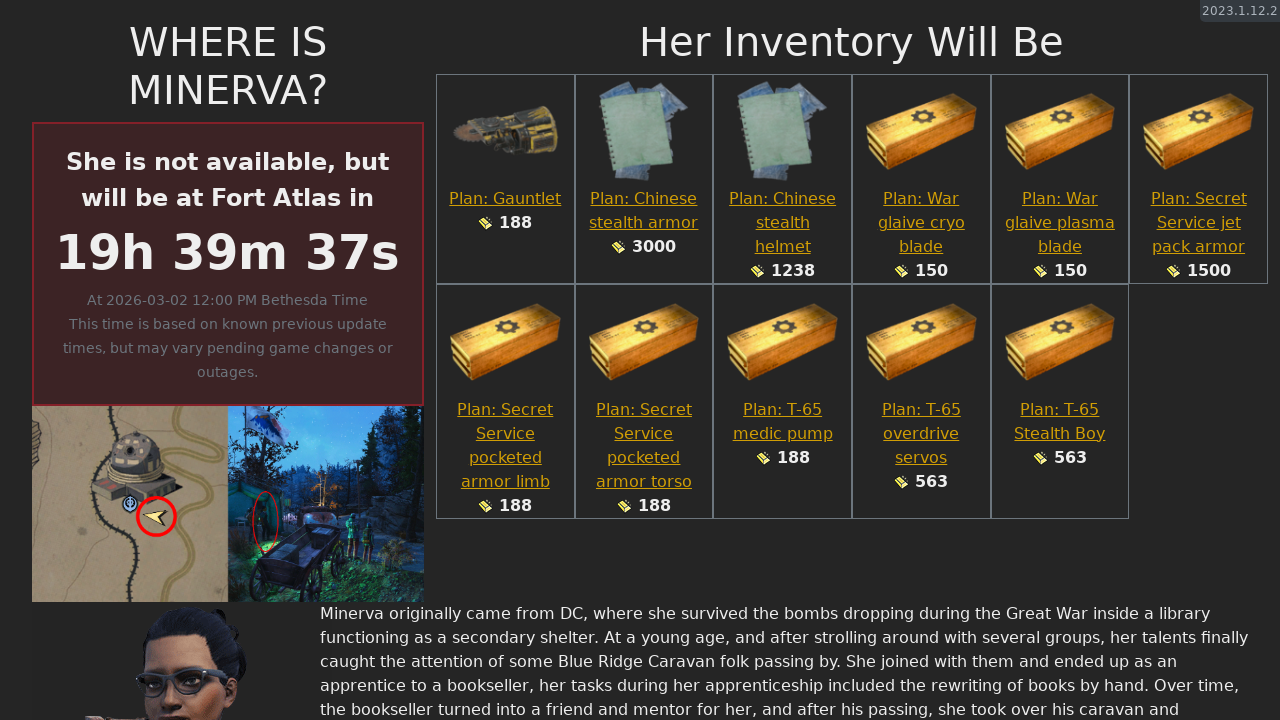

Location image loaded
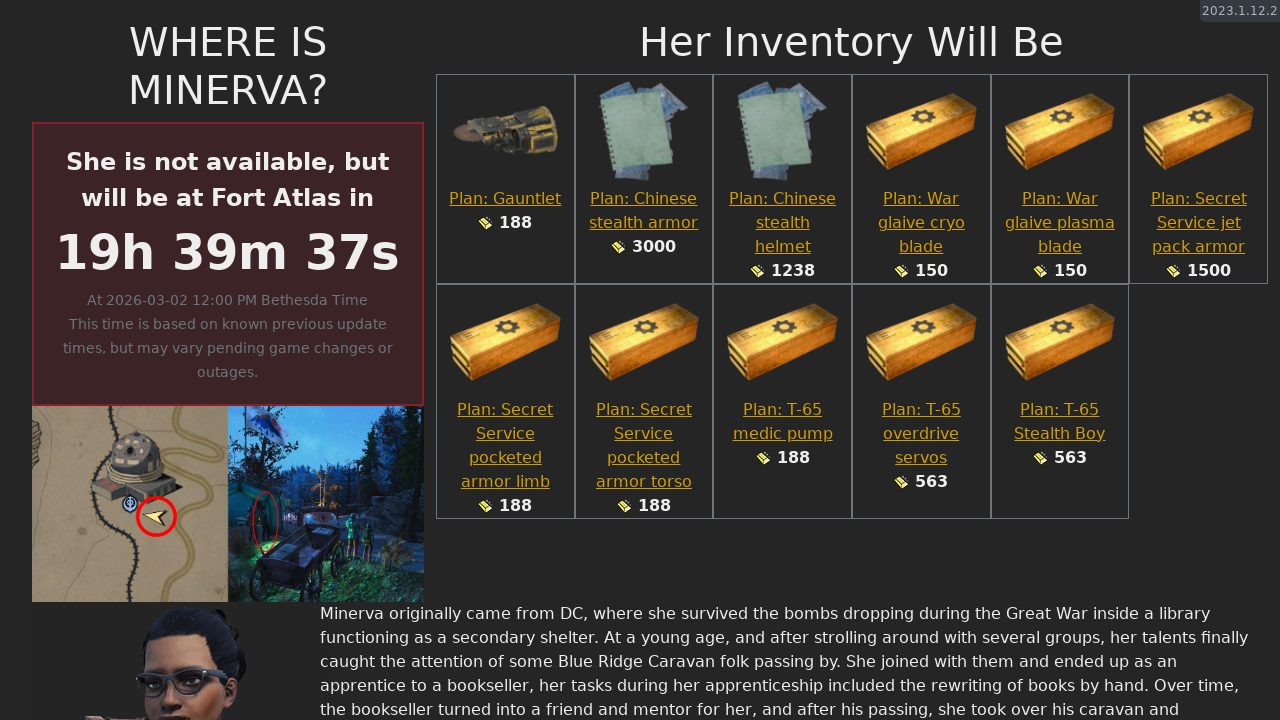

Inventory items displayed on page
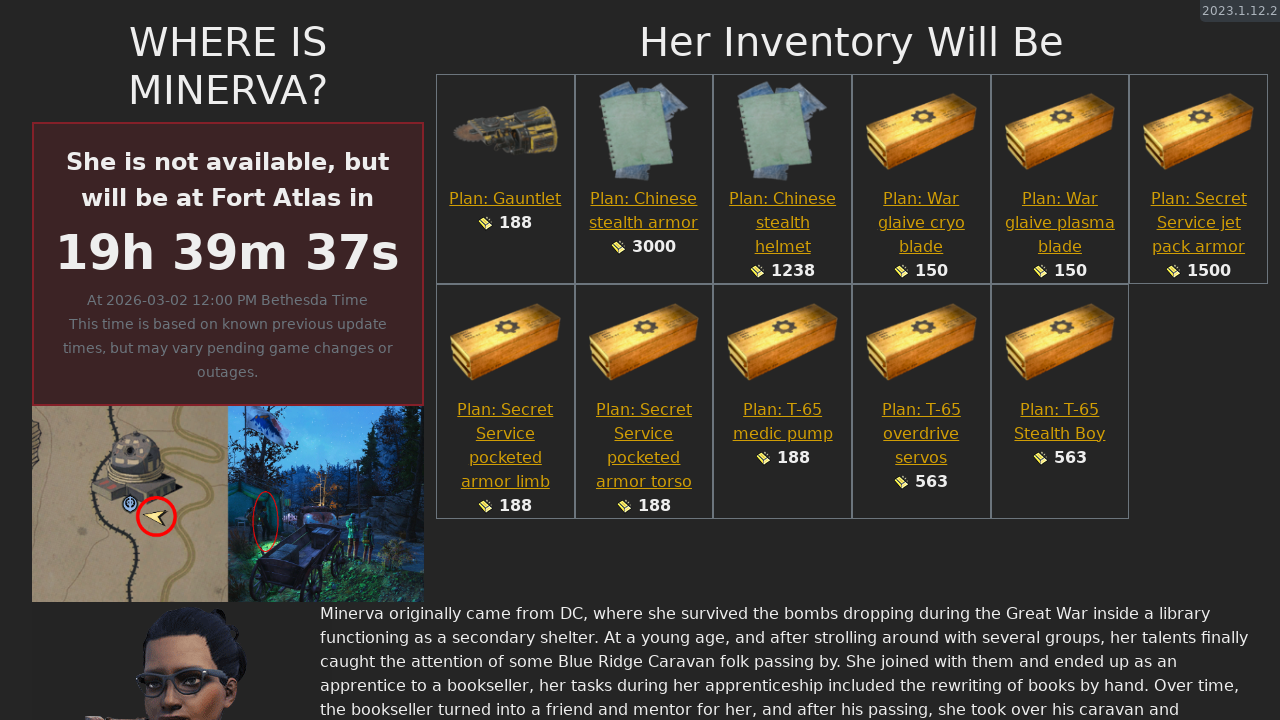

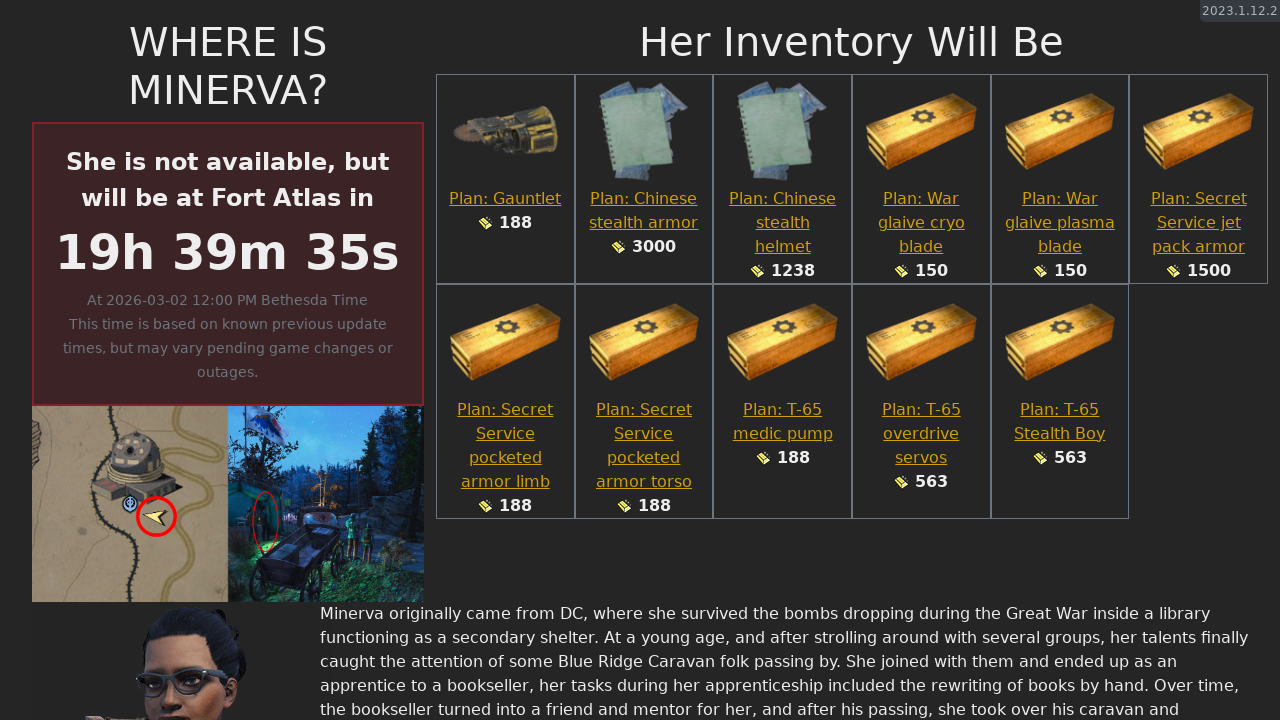